Tests alert handling by entering a name in a form field, clicking confirm, and accepting the alert popup

Starting URL: https://rahulshettyacademy.com/AutomationPractice/

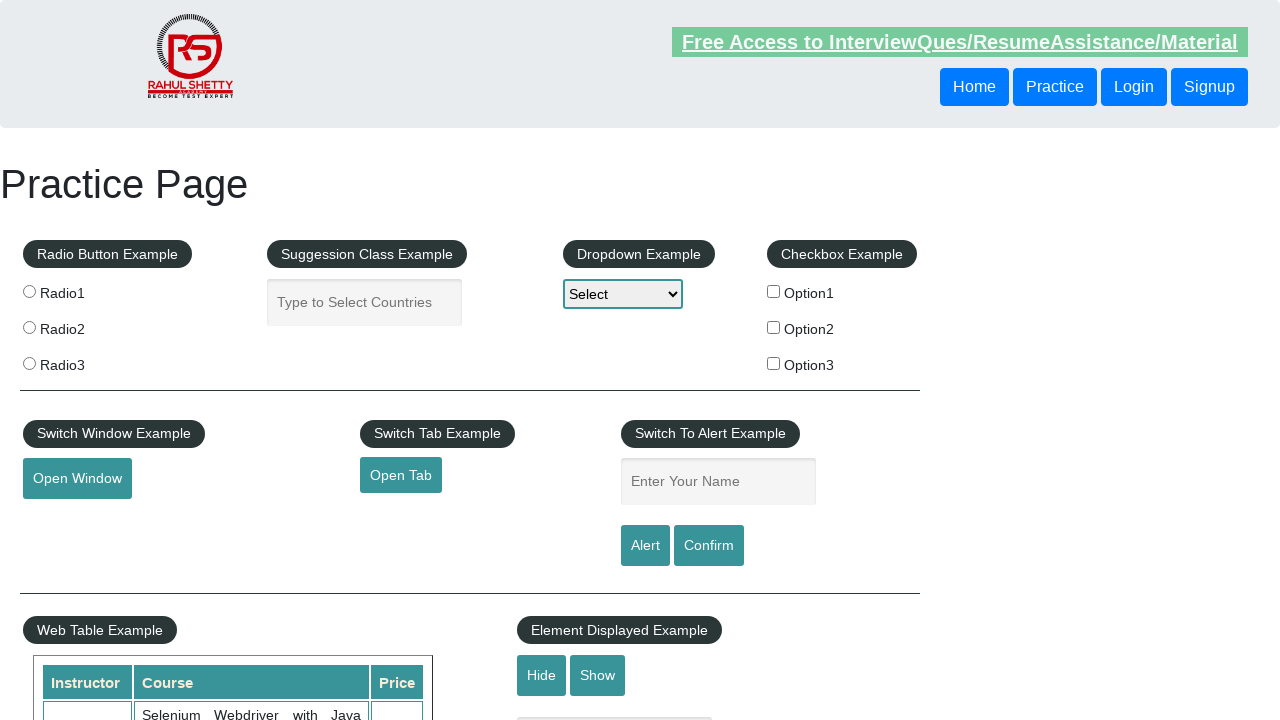

Filled name field with 'Akash' on #name
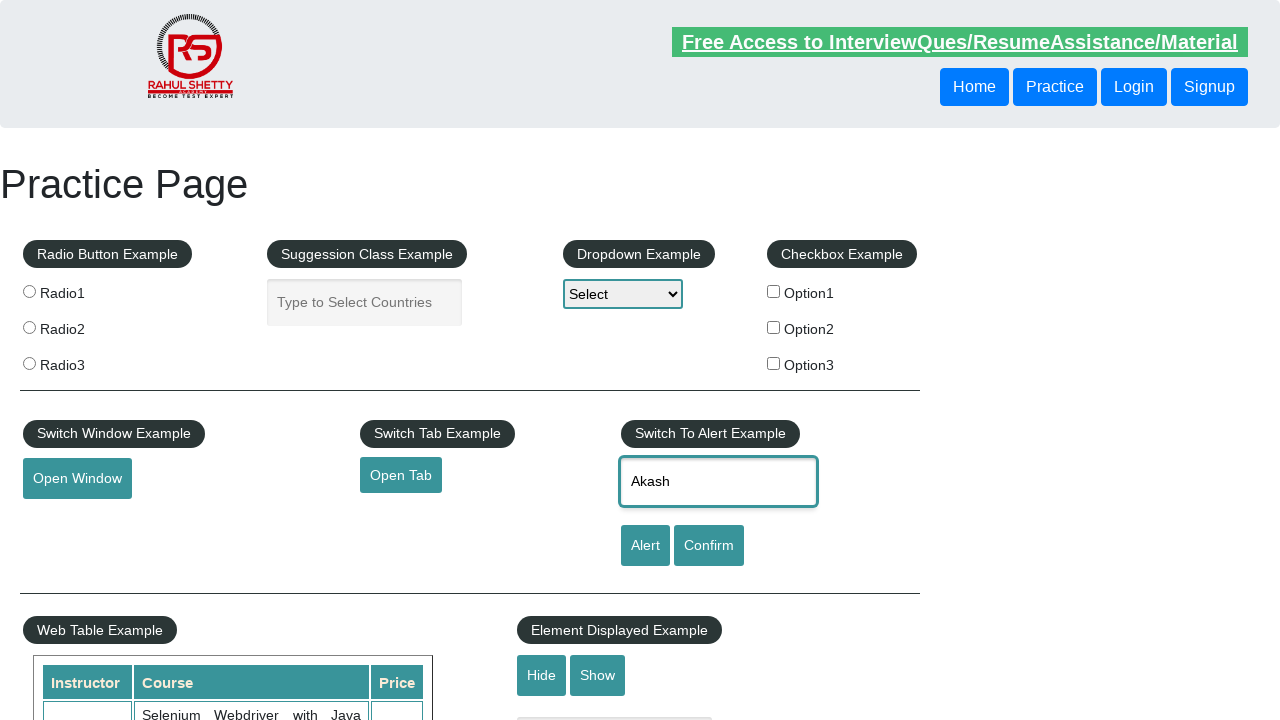

Clicked confirm button to trigger alert at (709, 546) on #confirmbtn
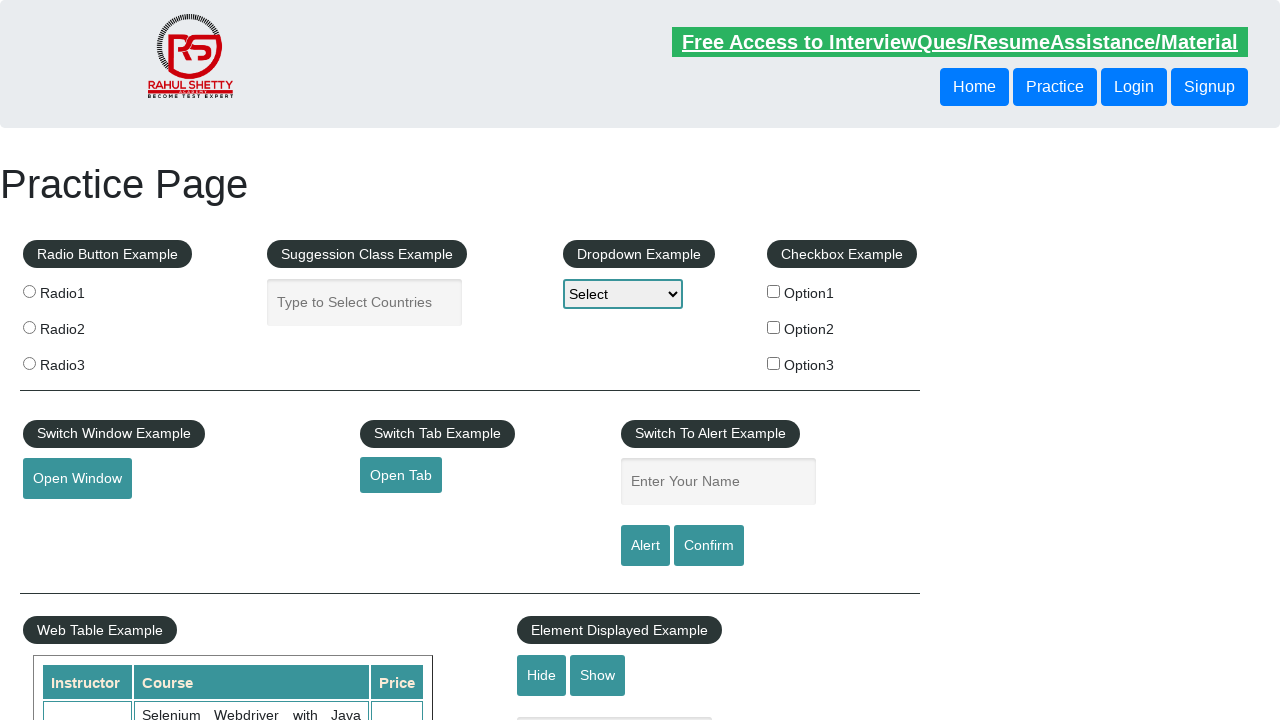

Set up alert handler to accept dialog
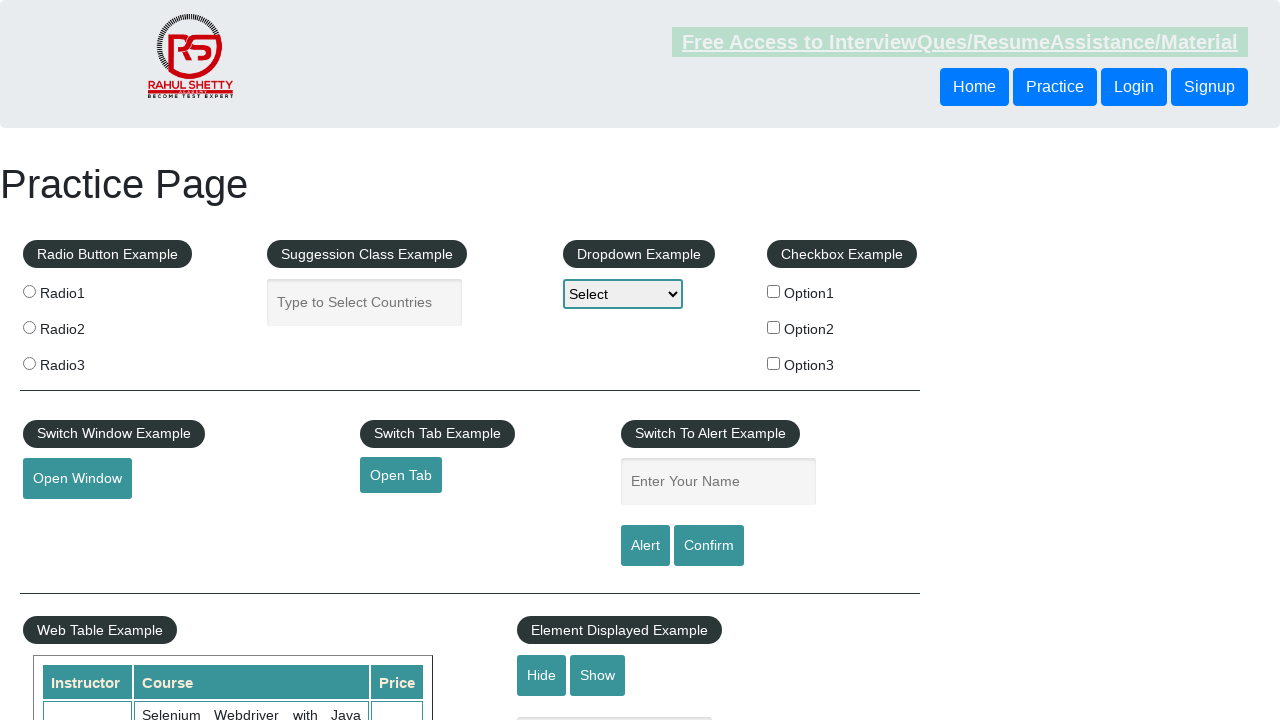

Waited for alert to be processed
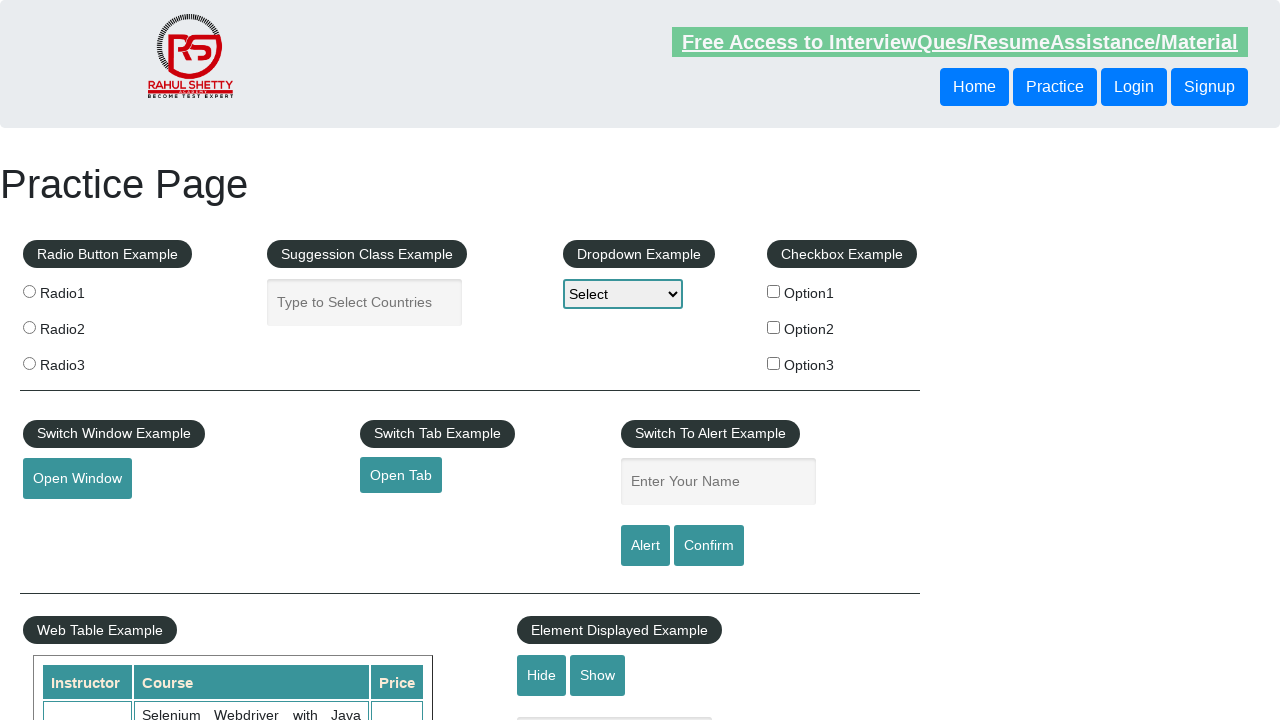

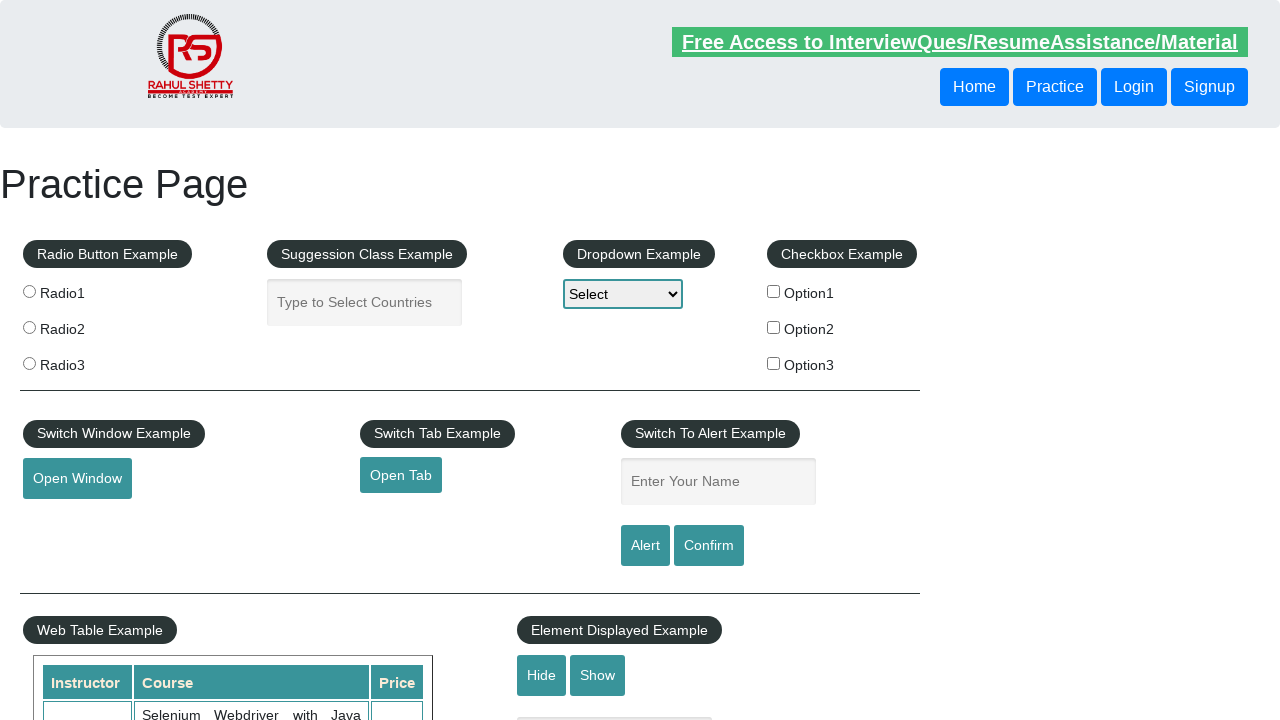